Navigates to a learning material website, clicks on a lesson link, and adds 10 notes with titles and multi-line content.

Starting URL: https://material.playwrightvn.com/

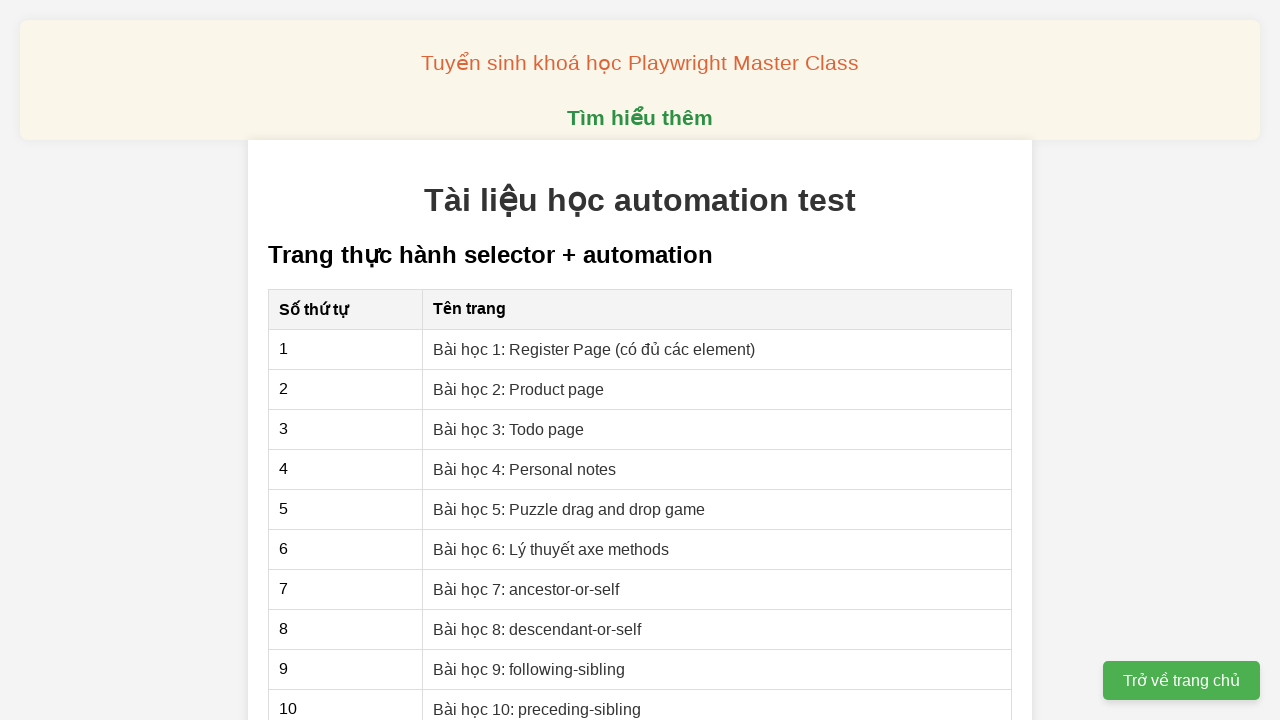

Navigated to learning material website
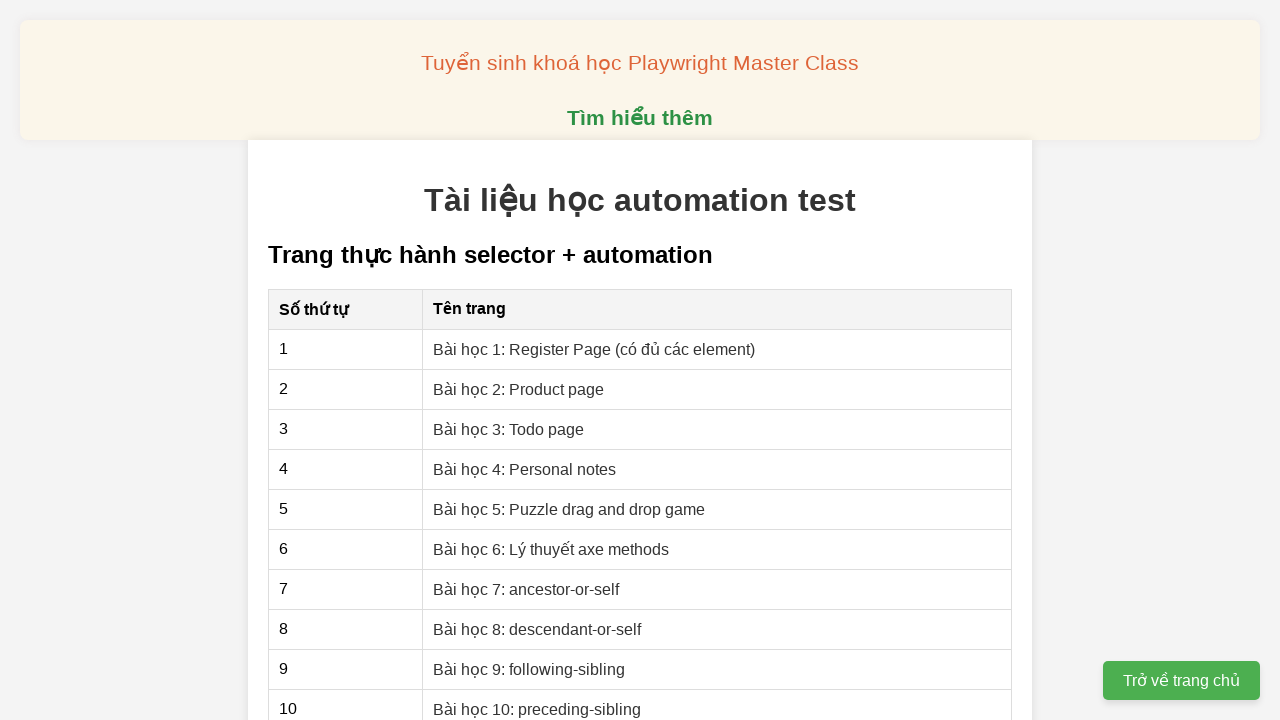

Clicked on Bài học 4: Personal notes lesson link at (525, 469) on xpath=//a[contains(text(),'Bài học 4: Personal notes')]
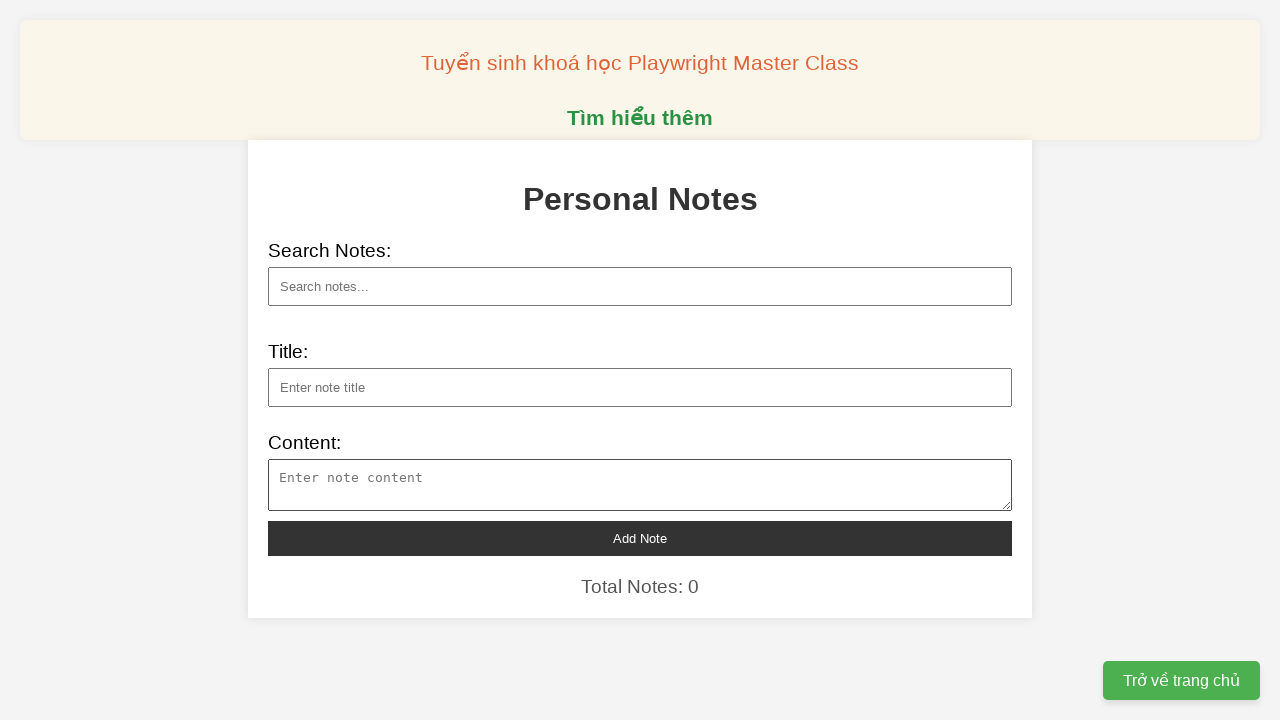

Filled note title with 'Note 1' on xpath=//input[@id='note-title']
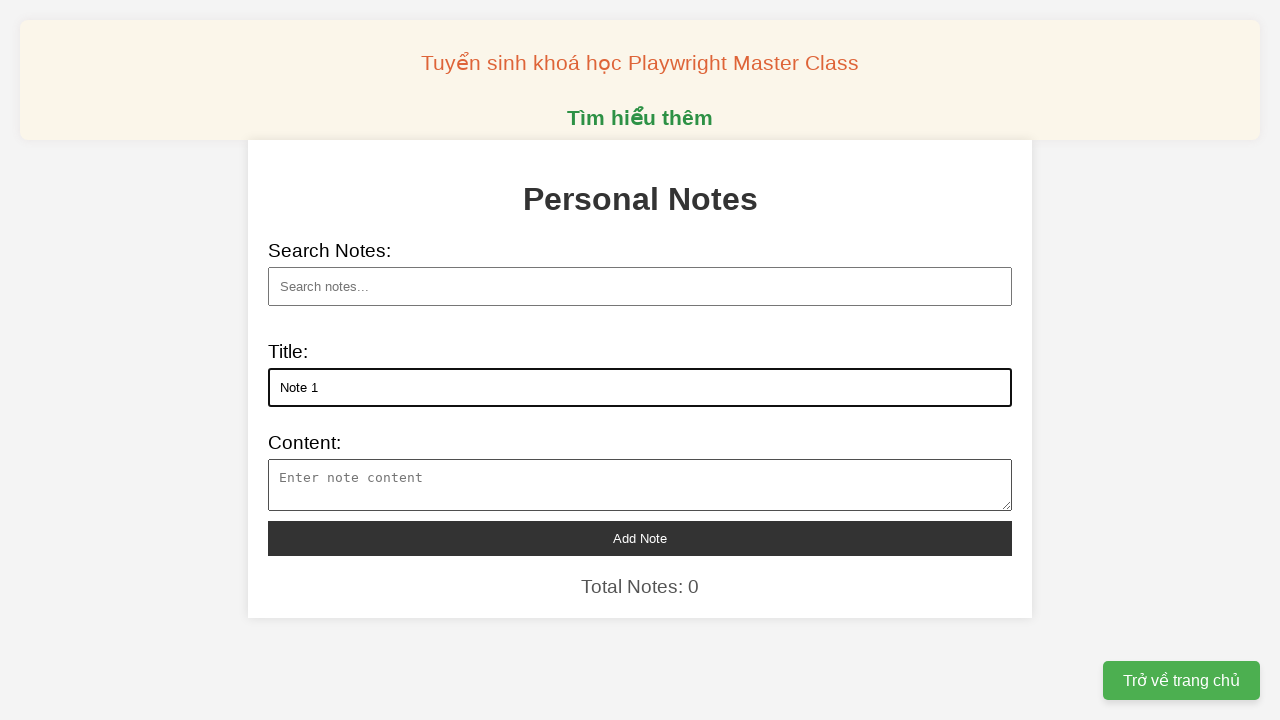

Filled note content with multi-line text for note 1 on xpath=//textarea[@id='note-content']
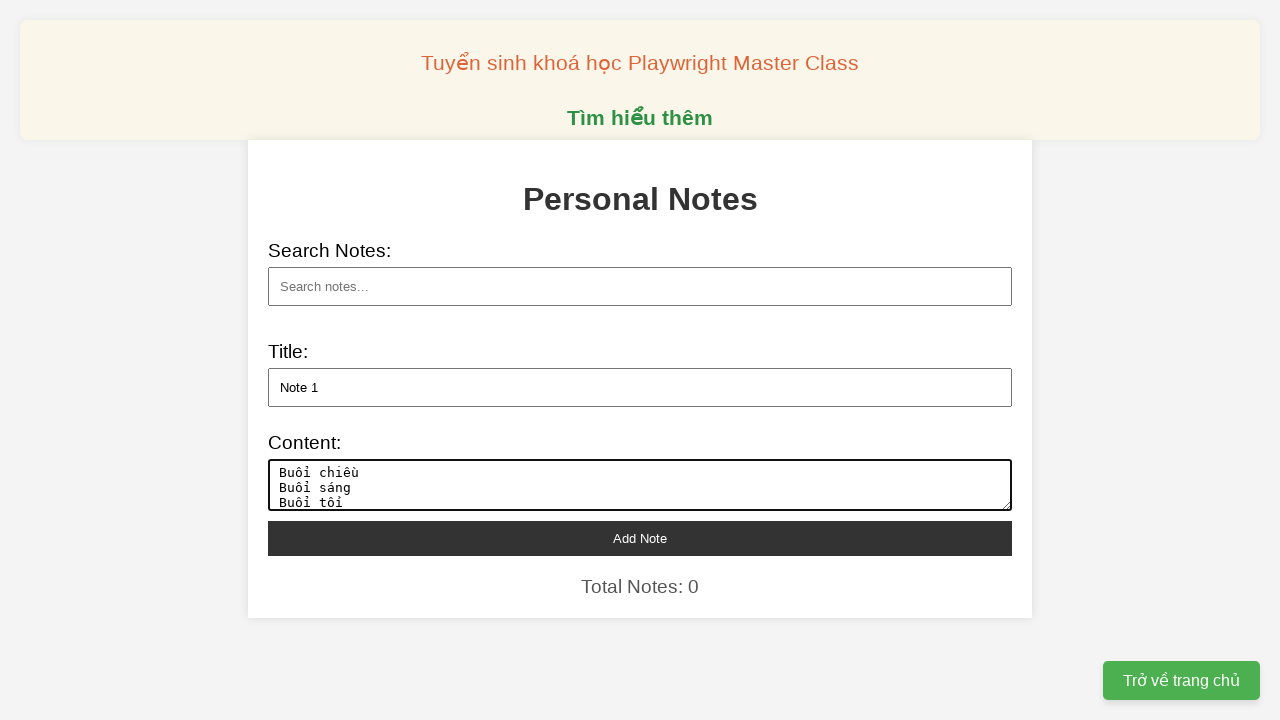

Clicked add note button for note 1 at (640, 538) on xpath=//button[@id='add-note']
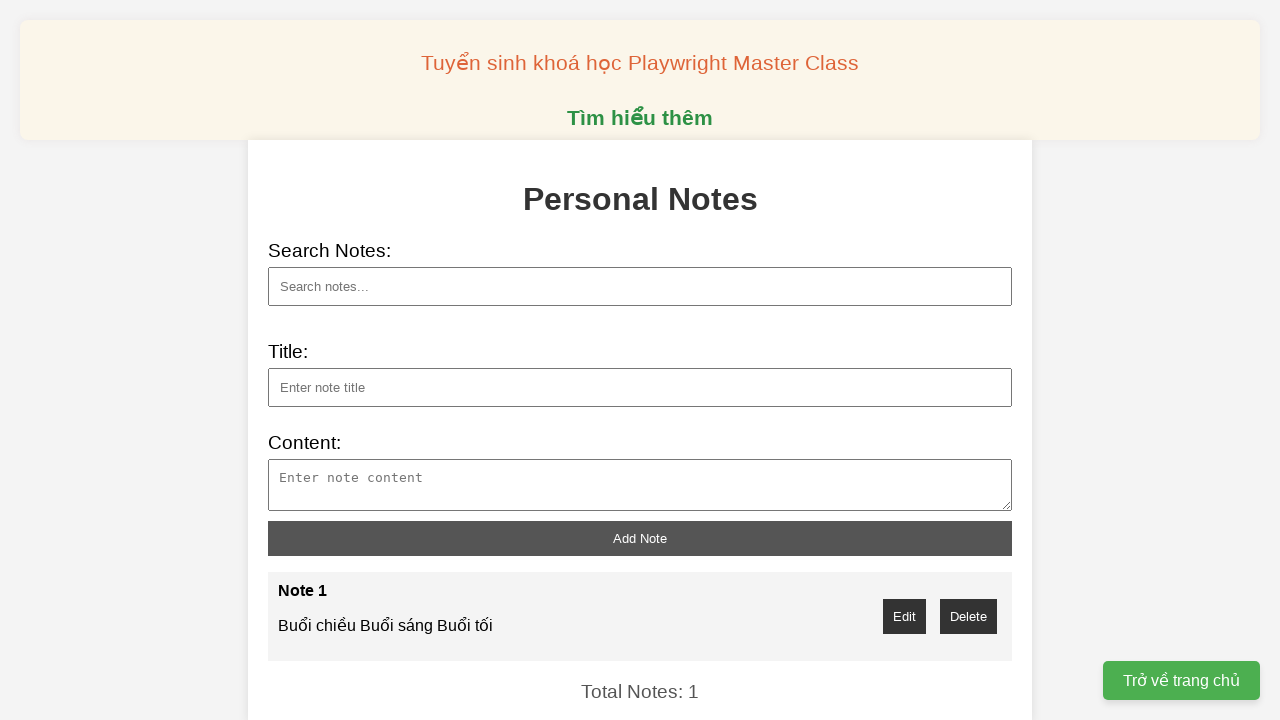

Filled note title with 'Note 2' on xpath=//input[@id='note-title']
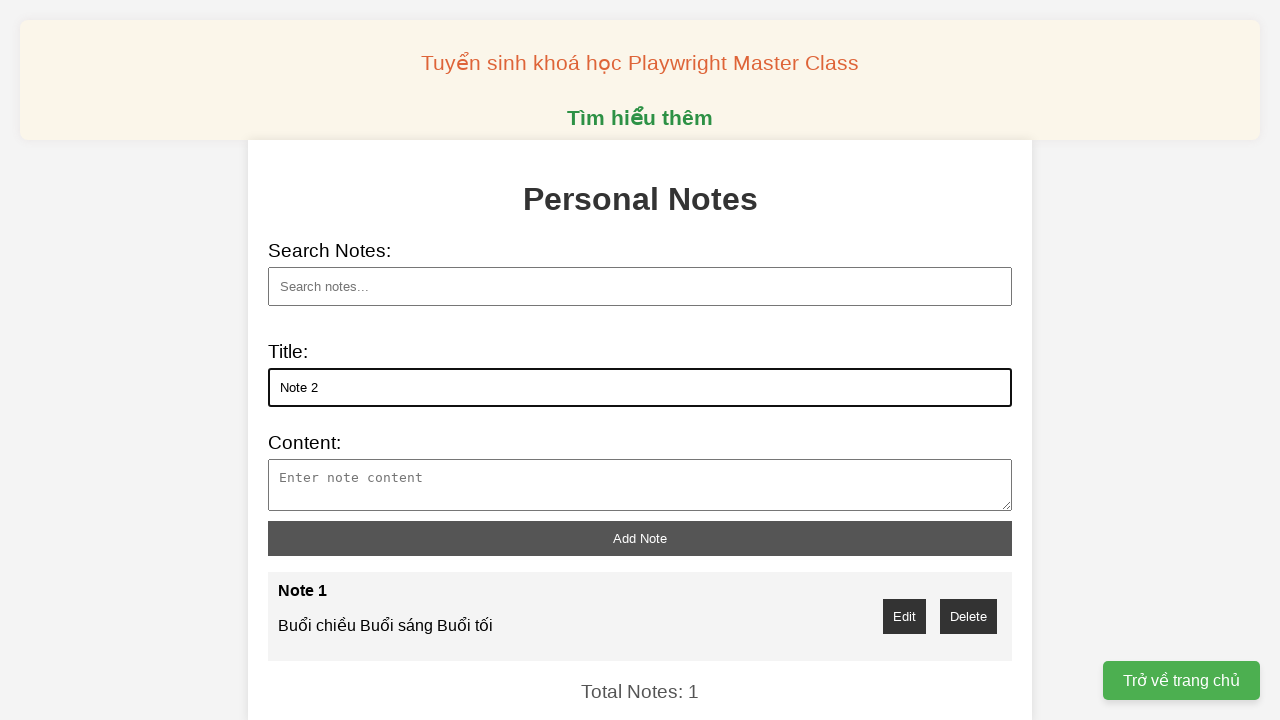

Filled note content with multi-line text for note 2 on xpath=//textarea[@id='note-content']
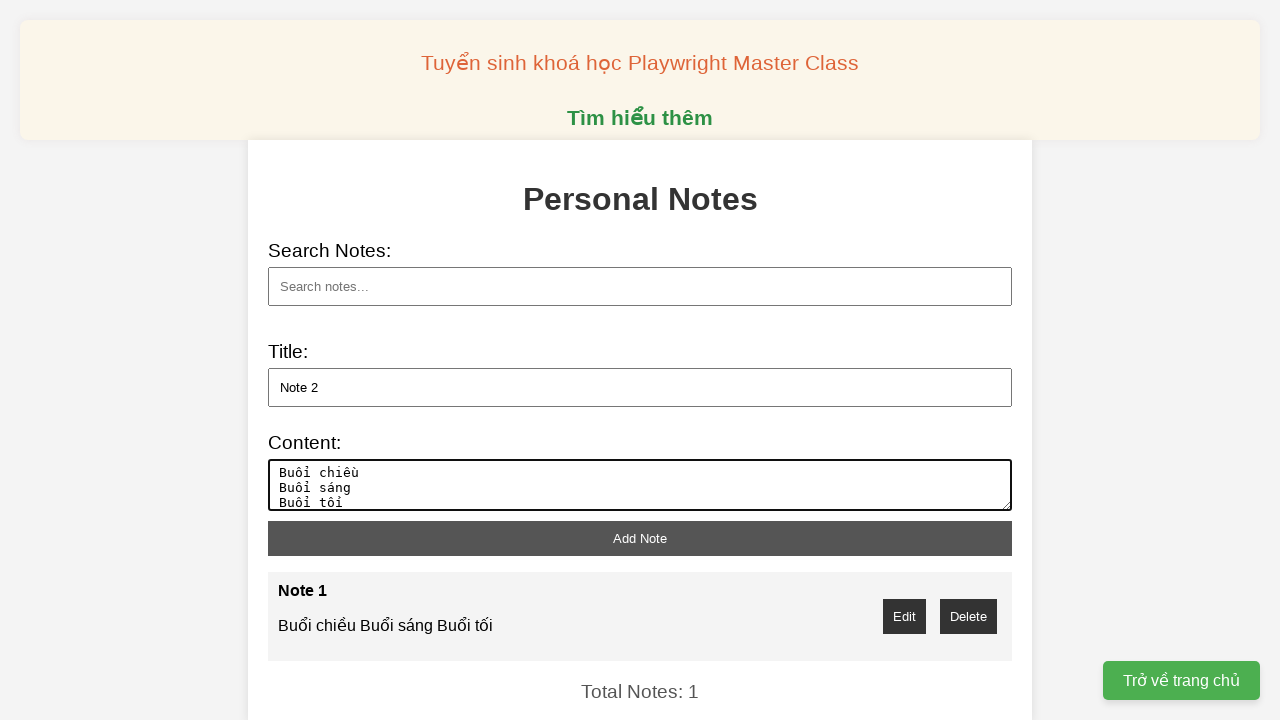

Clicked add note button for note 2 at (640, 538) on xpath=//button[@id='add-note']
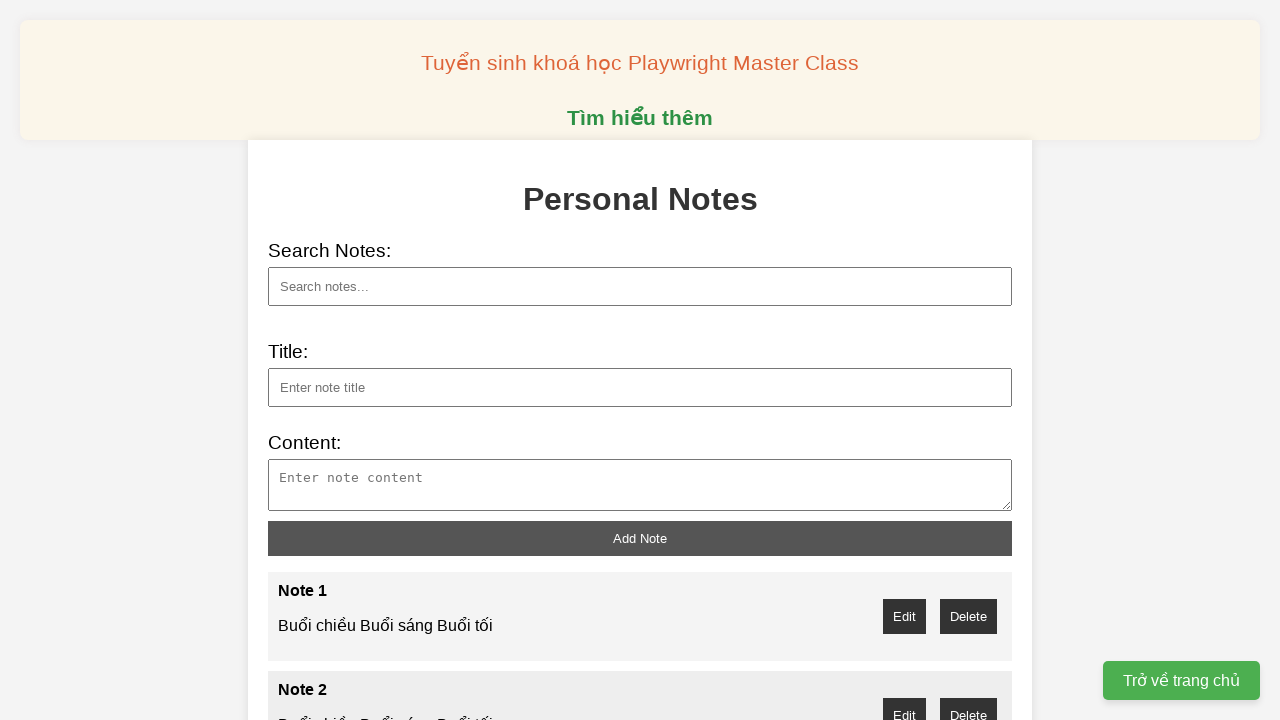

Filled note title with 'Note 3' on xpath=//input[@id='note-title']
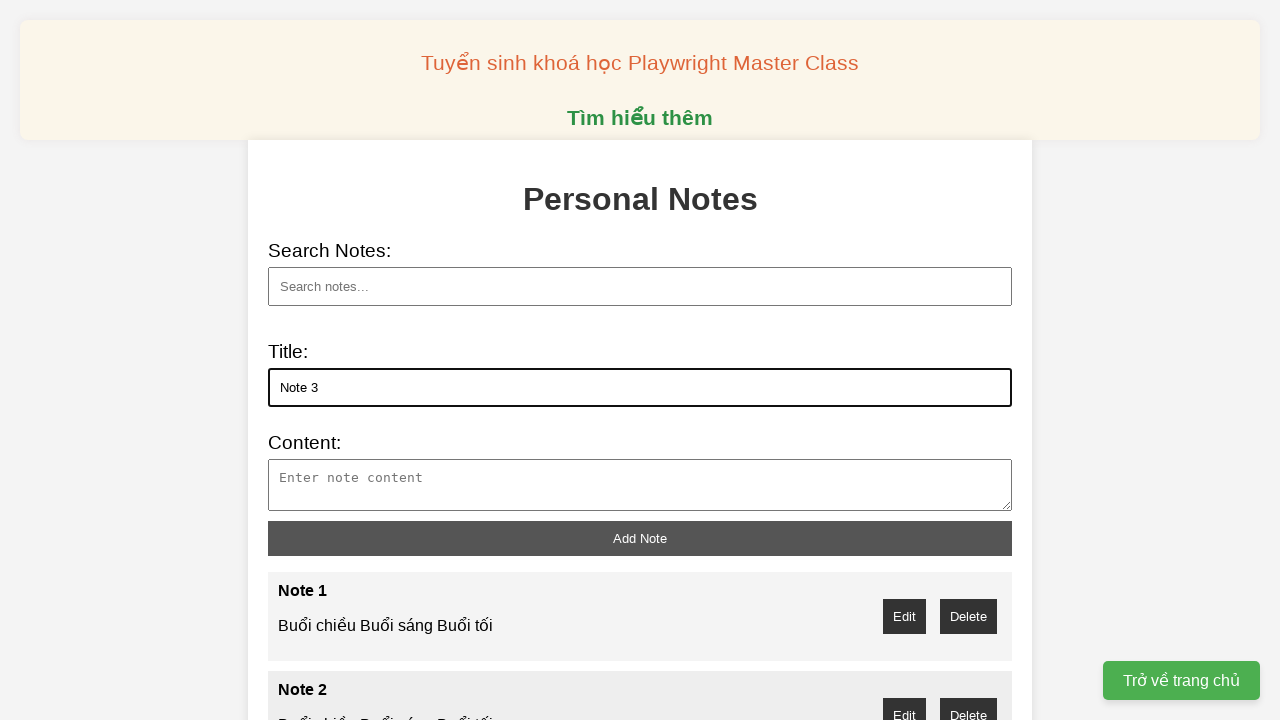

Filled note content with multi-line text for note 3 on xpath=//textarea[@id='note-content']
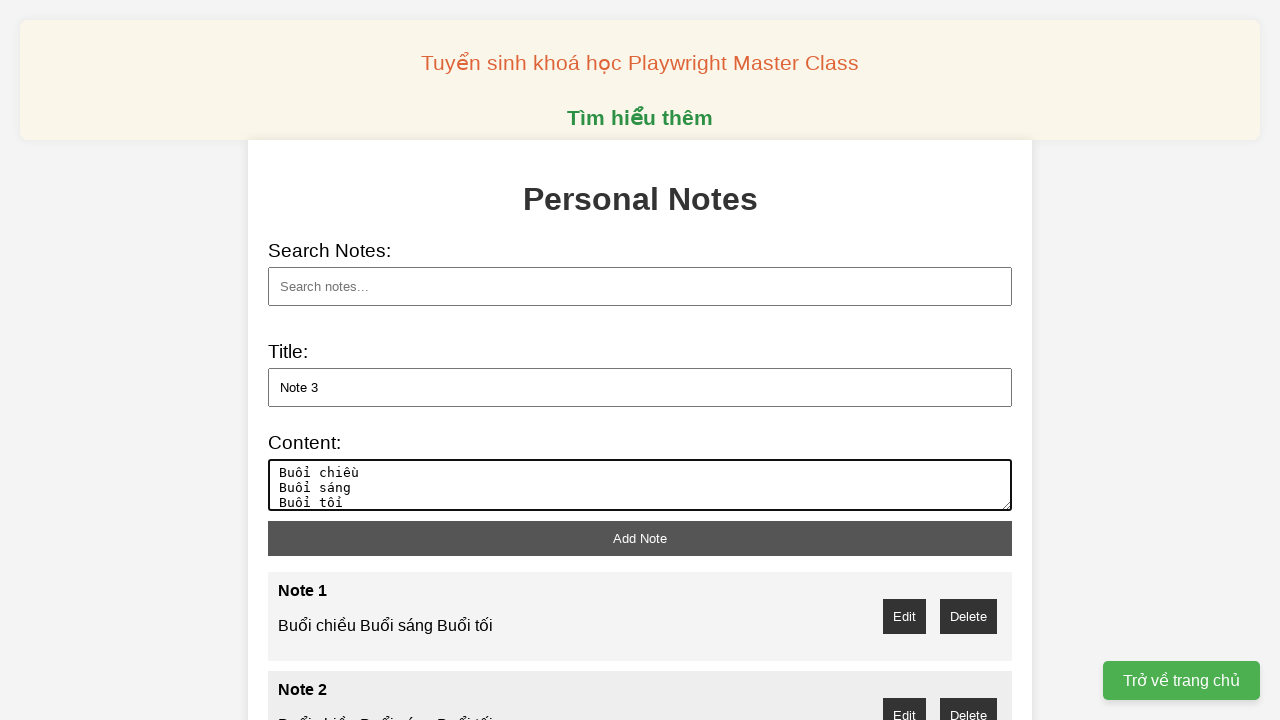

Clicked add note button for note 3 at (640, 538) on xpath=//button[@id='add-note']
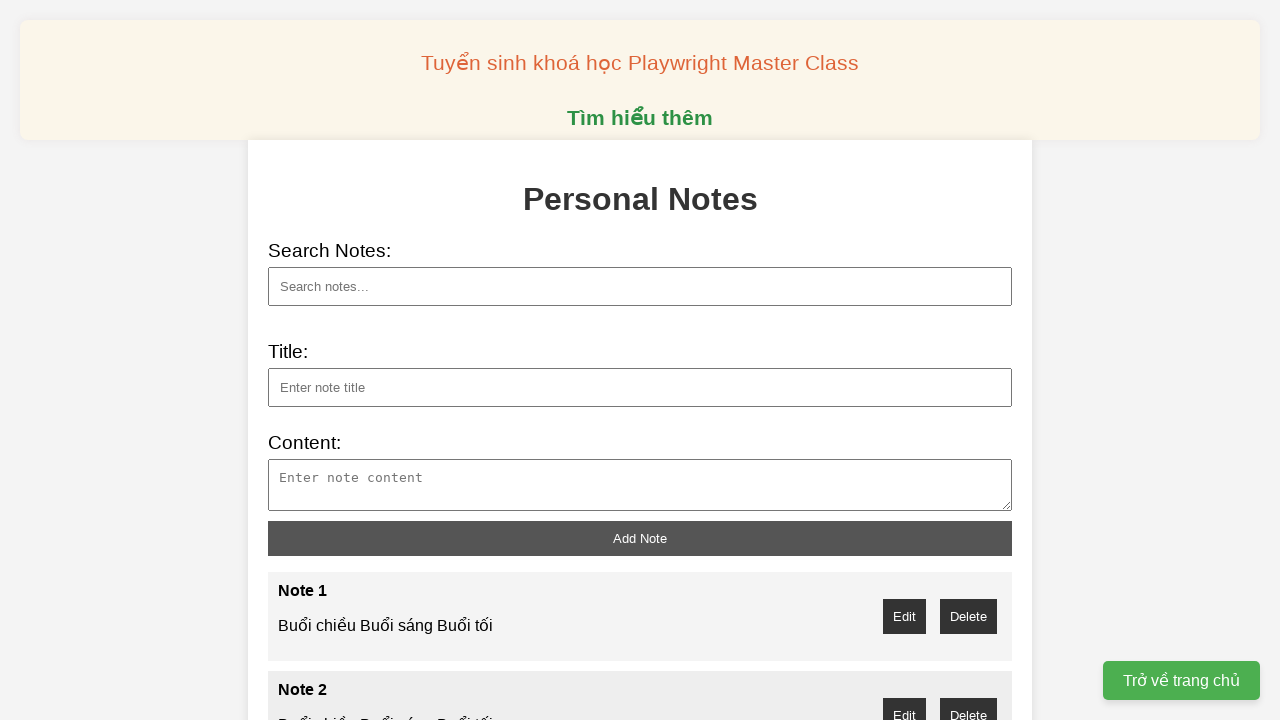

Filled note title with 'Note 4' on xpath=//input[@id='note-title']
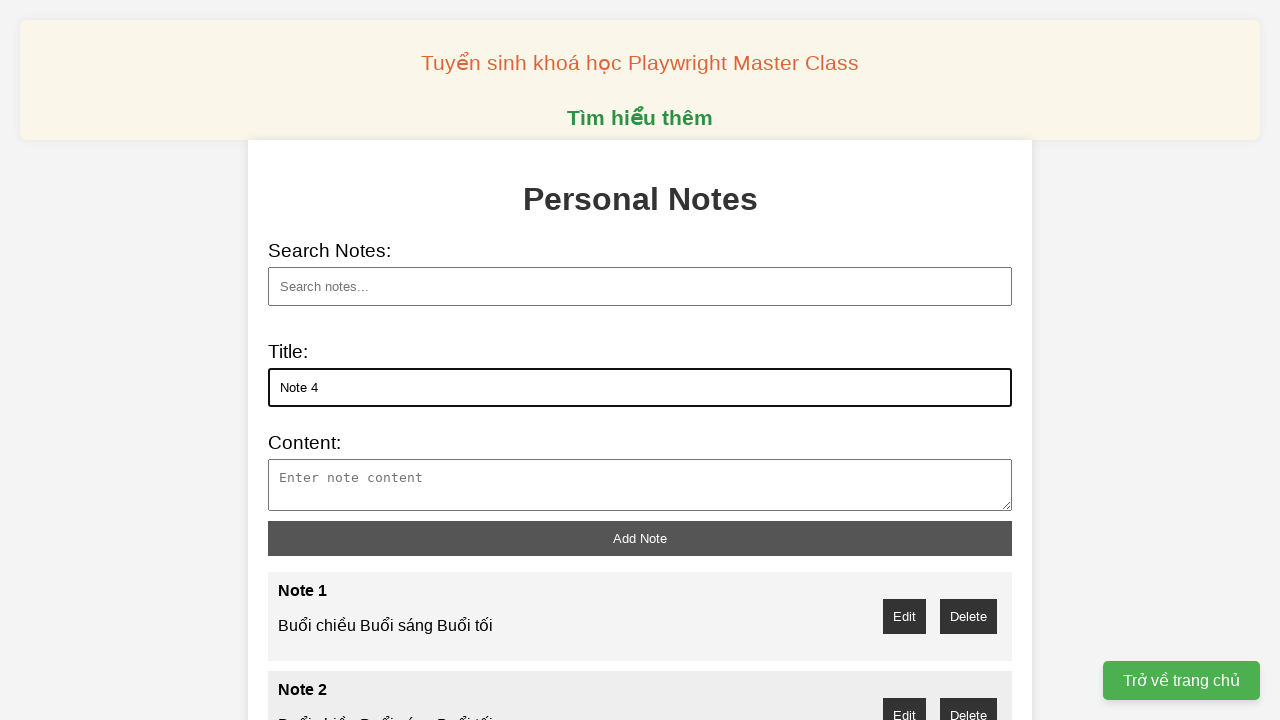

Filled note content with multi-line text for note 4 on xpath=//textarea[@id='note-content']
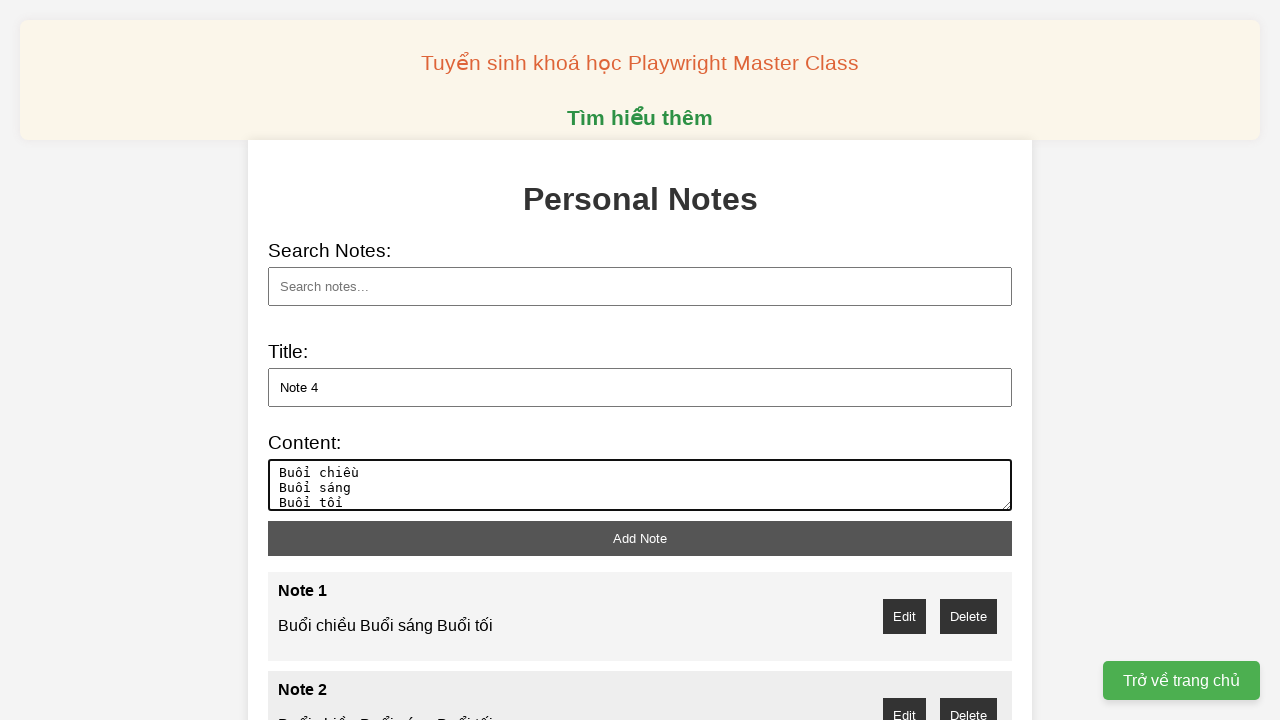

Clicked add note button for note 4 at (640, 538) on xpath=//button[@id='add-note']
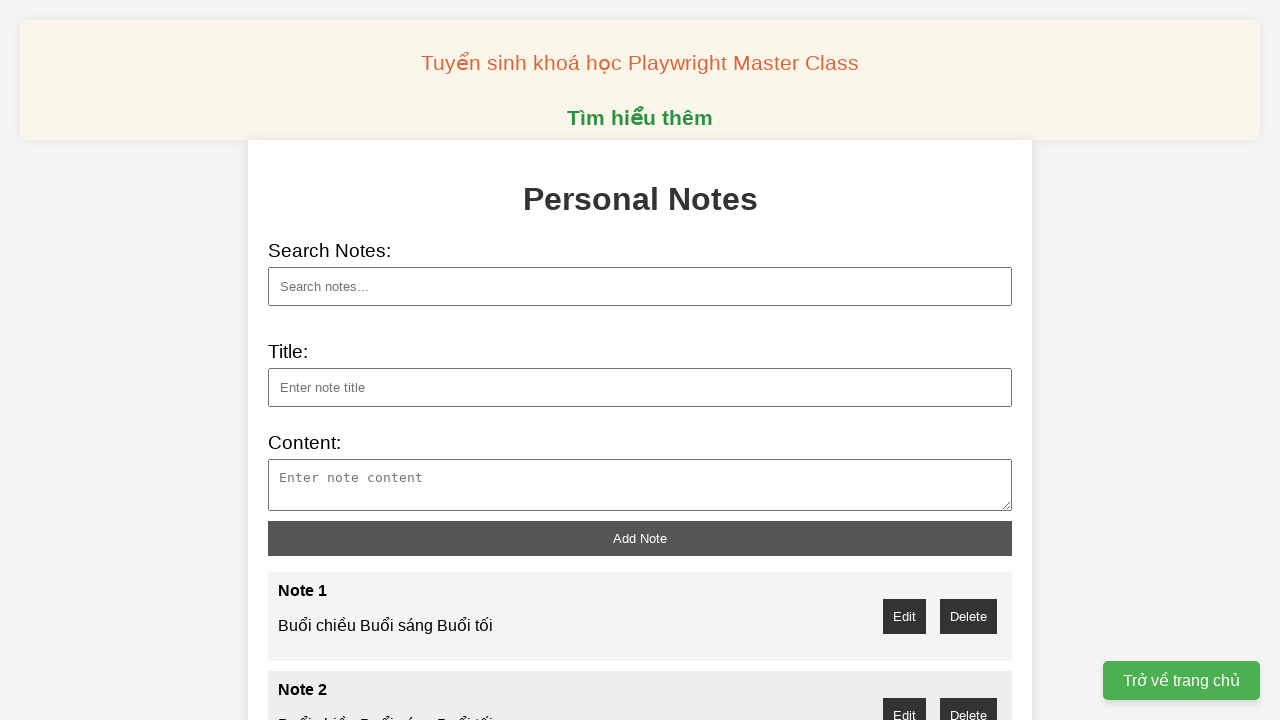

Filled note title with 'Note 5' on xpath=//input[@id='note-title']
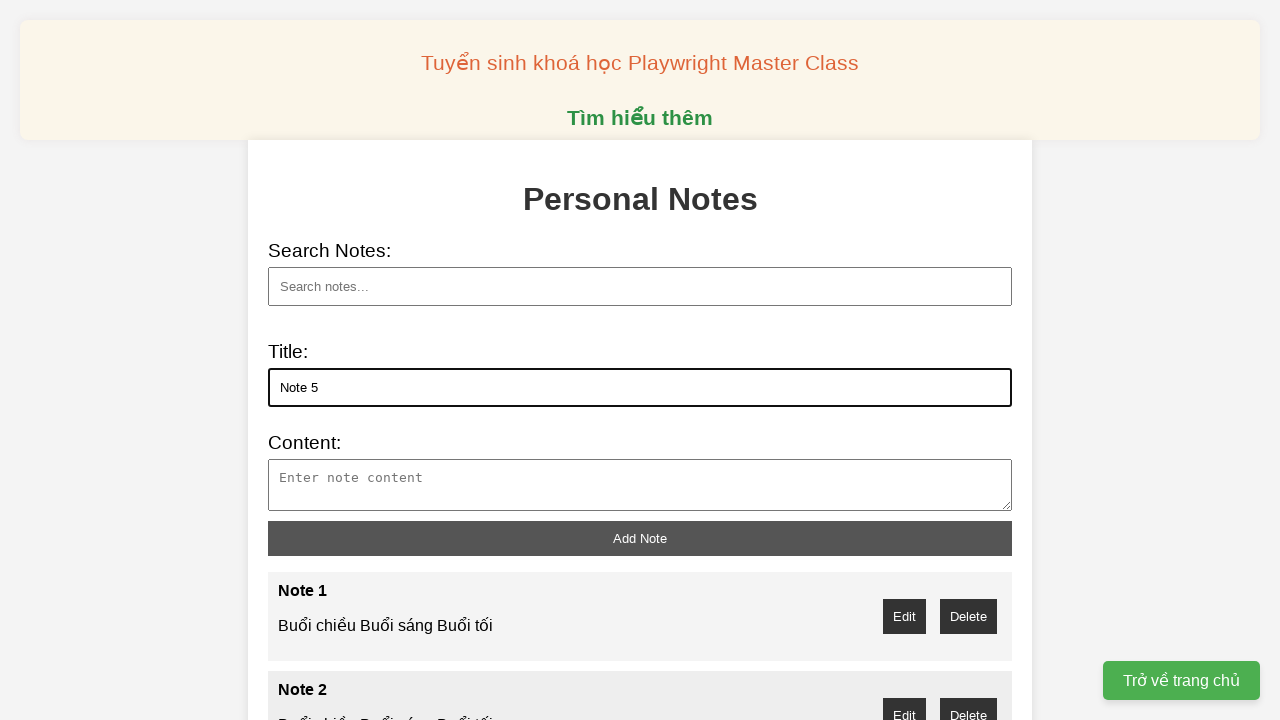

Filled note content with multi-line text for note 5 on xpath=//textarea[@id='note-content']
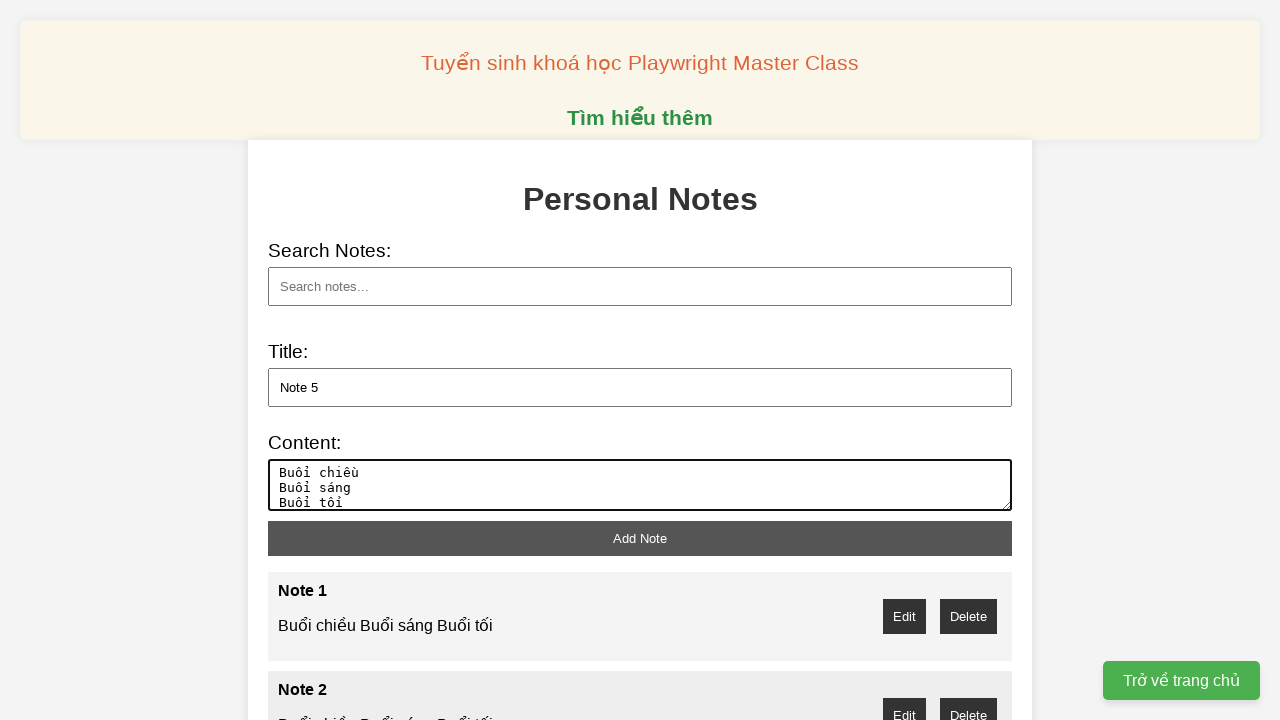

Clicked add note button for note 5 at (640, 538) on xpath=//button[@id='add-note']
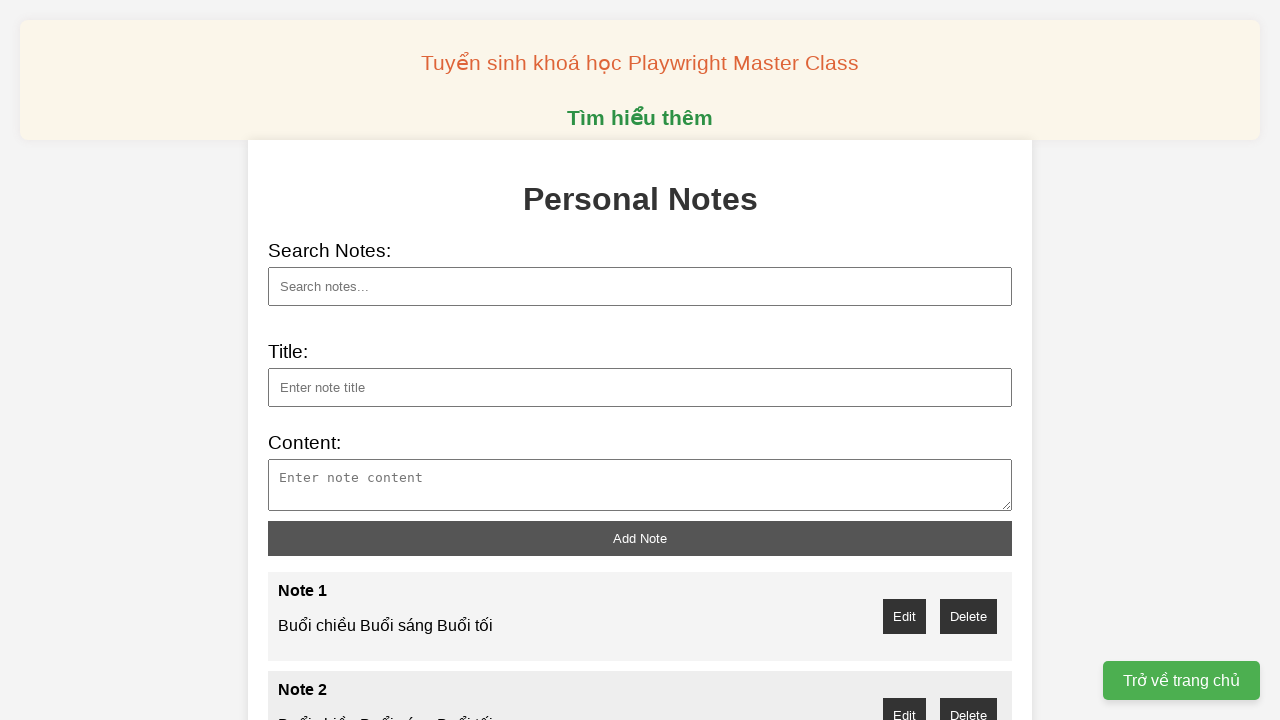

Filled note title with 'Note 6' on xpath=//input[@id='note-title']
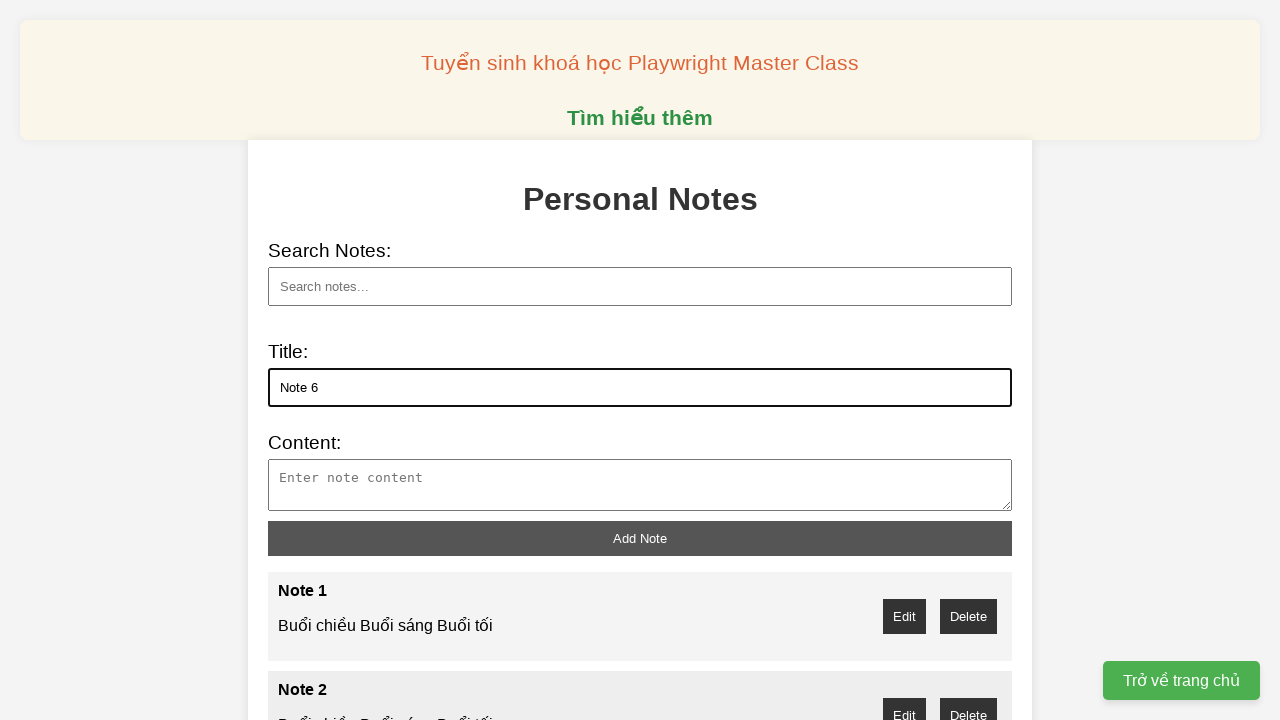

Filled note content with multi-line text for note 6 on xpath=//textarea[@id='note-content']
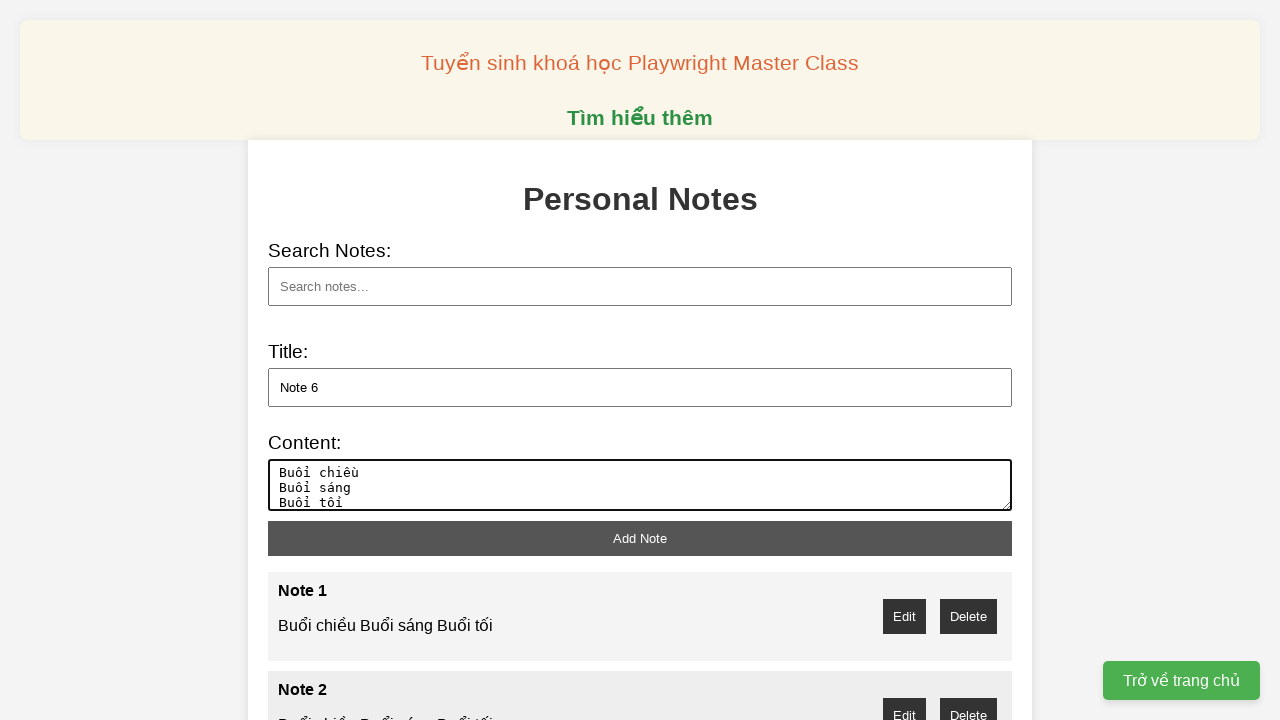

Clicked add note button for note 6 at (640, 538) on xpath=//button[@id='add-note']
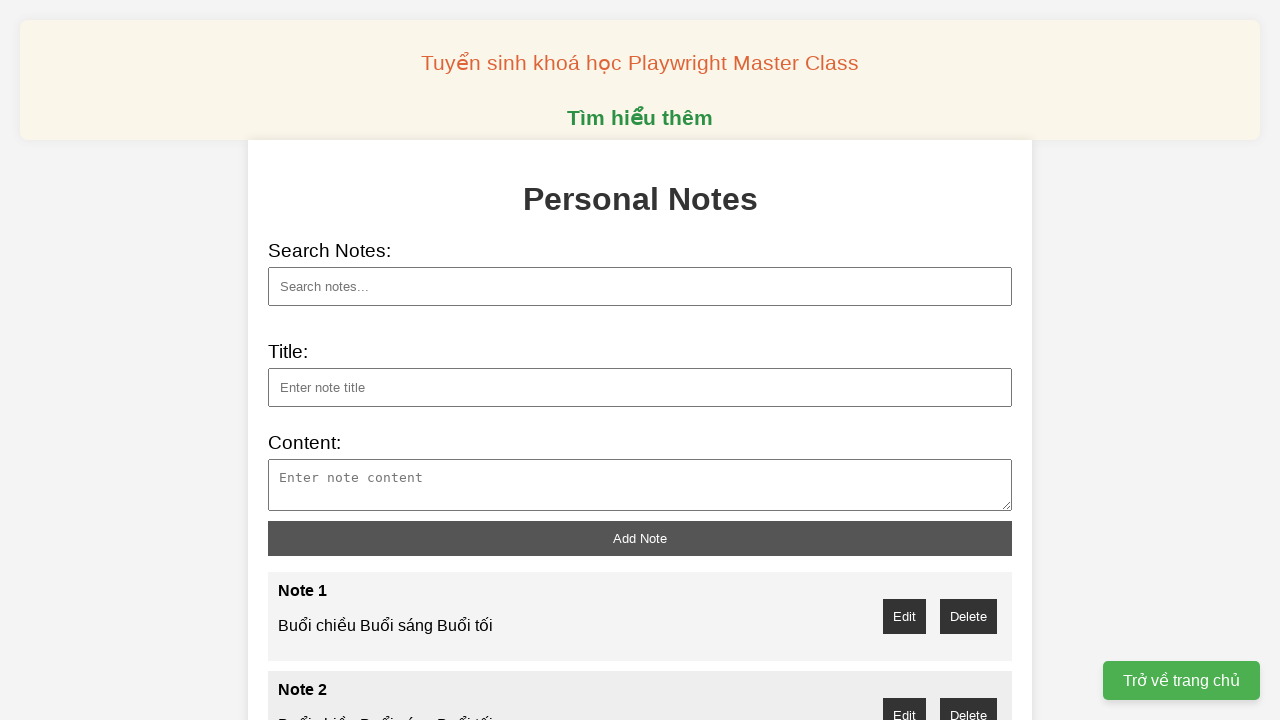

Filled note title with 'Note 7' on xpath=//input[@id='note-title']
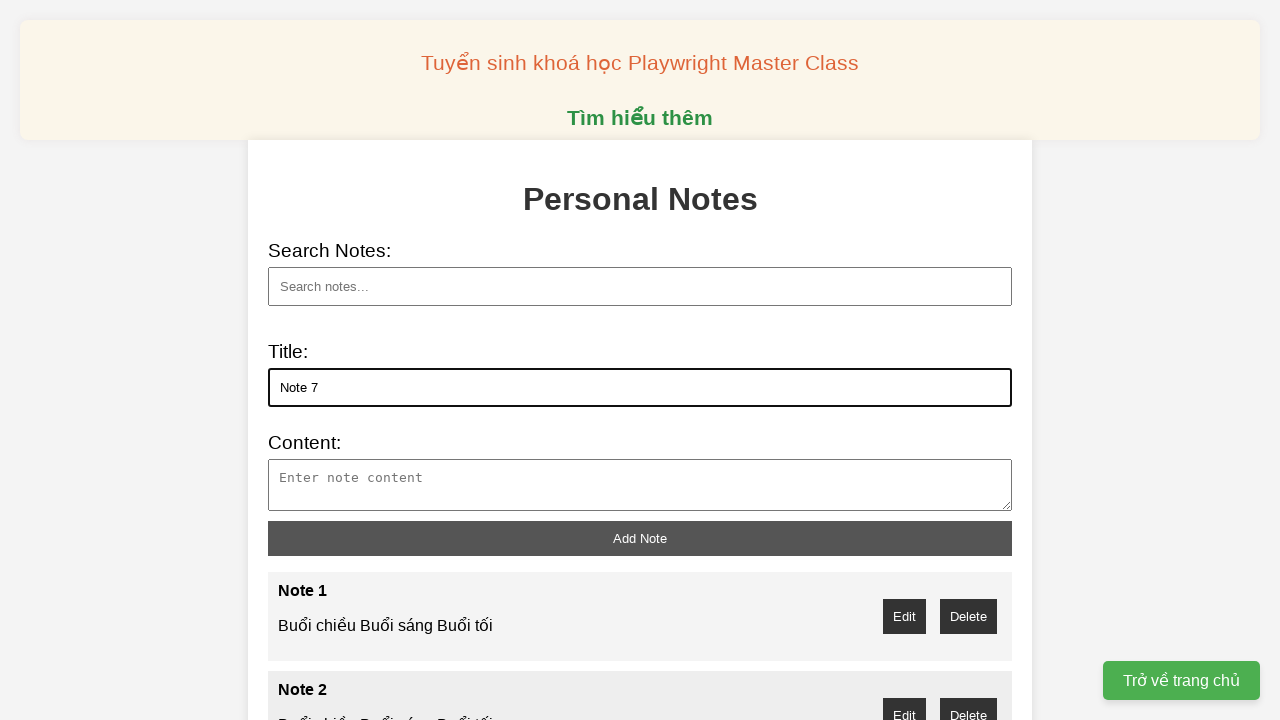

Filled note content with multi-line text for note 7 on xpath=//textarea[@id='note-content']
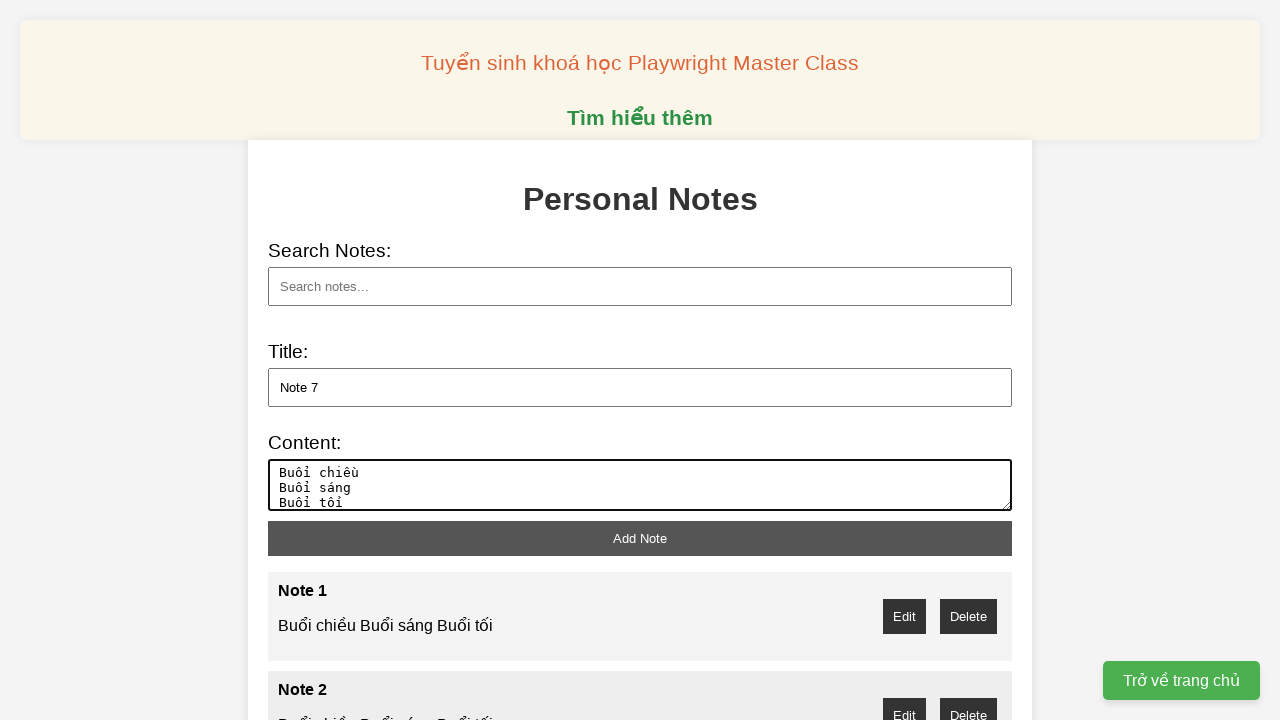

Clicked add note button for note 7 at (640, 538) on xpath=//button[@id='add-note']
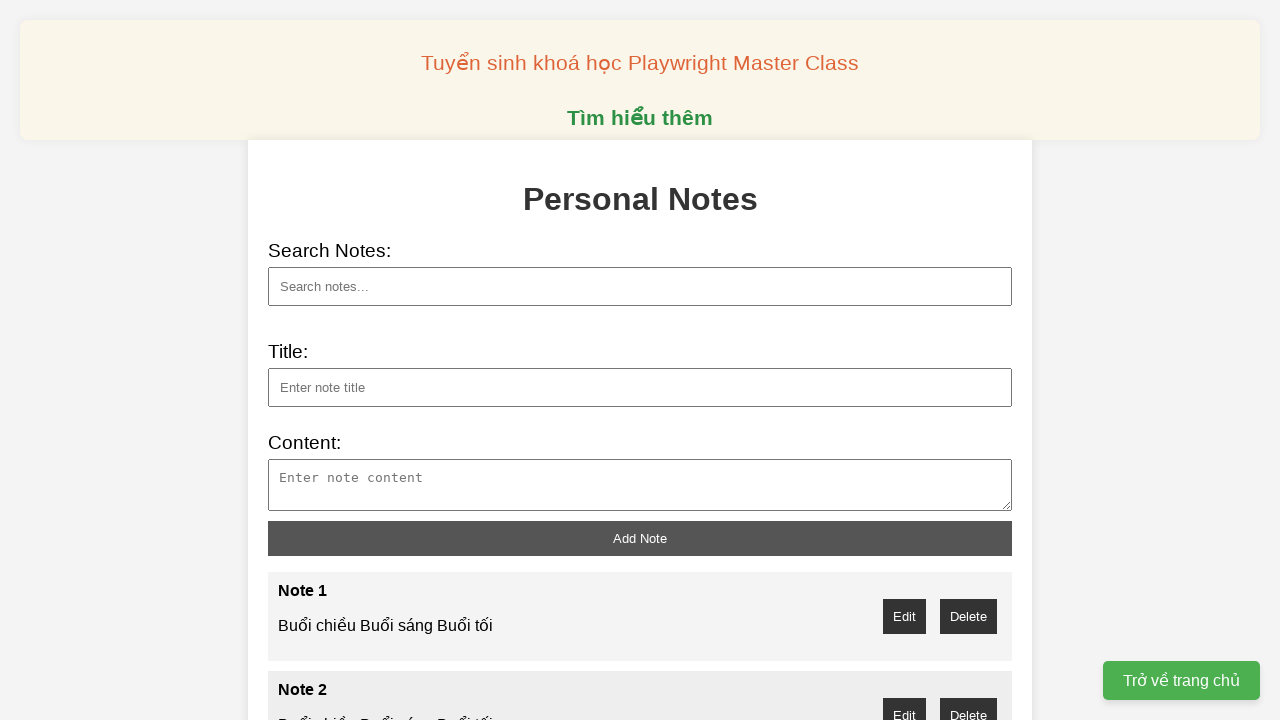

Filled note title with 'Note 8' on xpath=//input[@id='note-title']
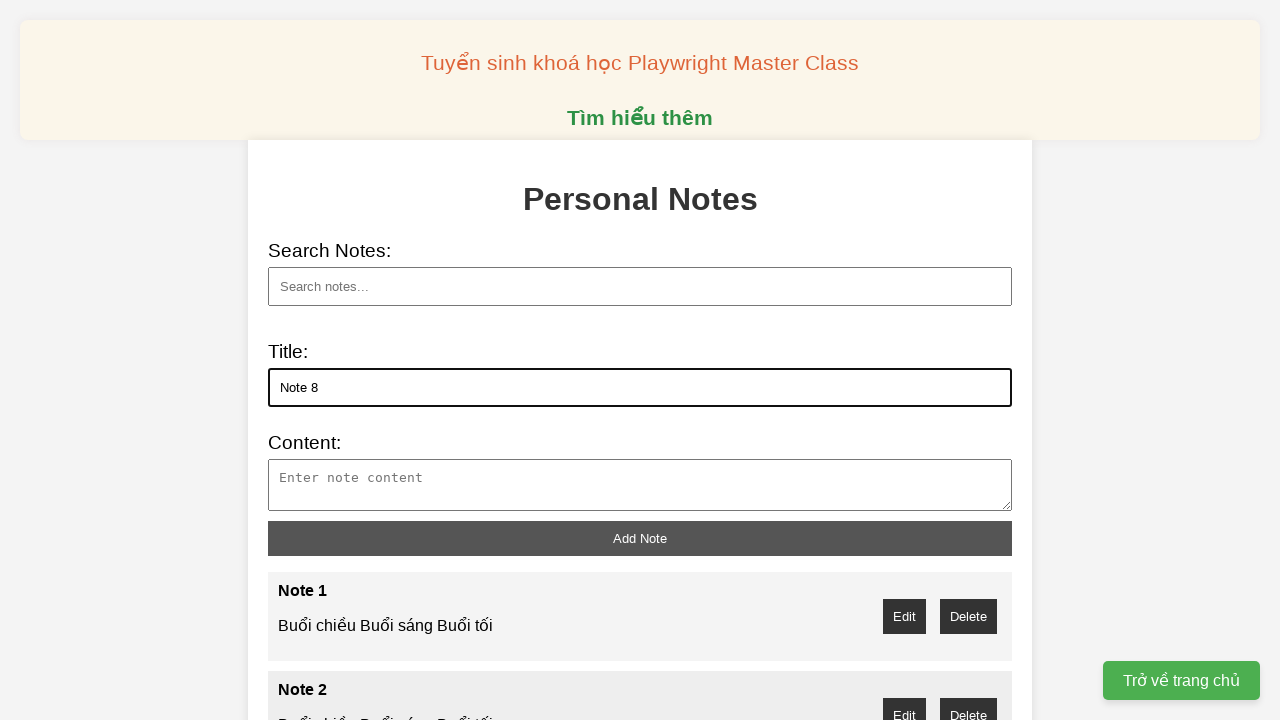

Filled note content with multi-line text for note 8 on xpath=//textarea[@id='note-content']
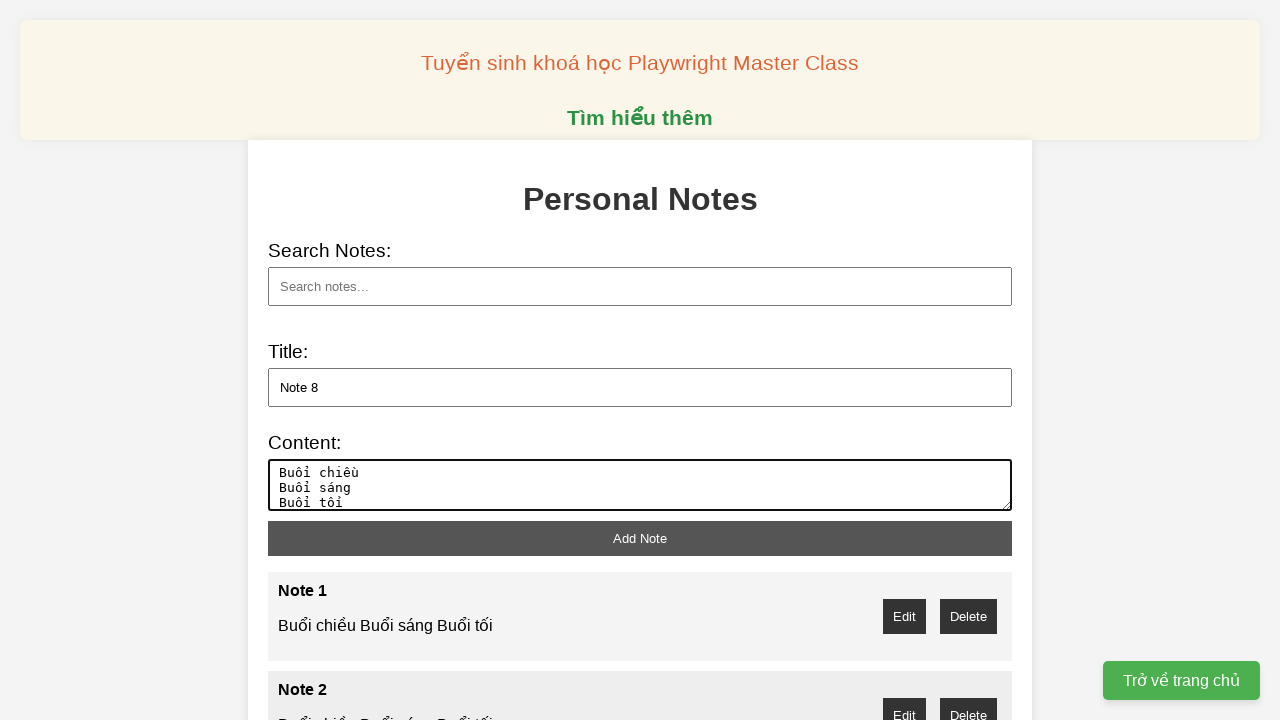

Clicked add note button for note 8 at (640, 538) on xpath=//button[@id='add-note']
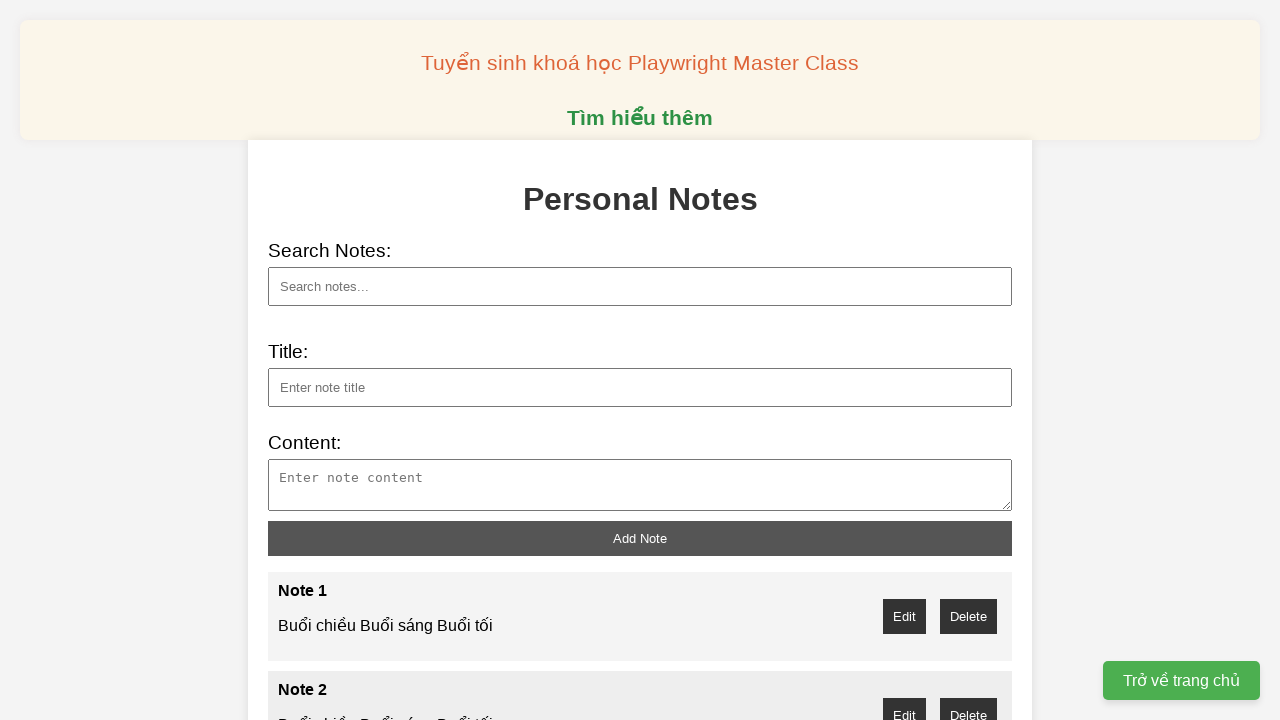

Filled note title with 'Note 9' on xpath=//input[@id='note-title']
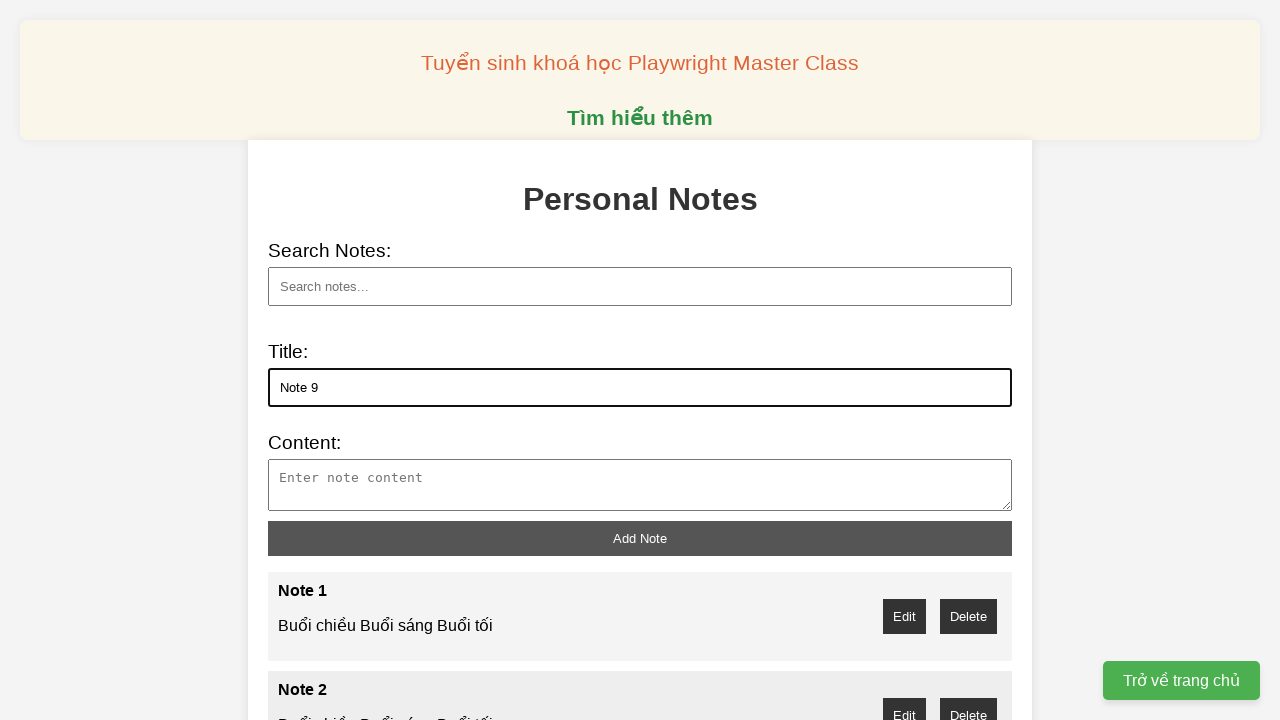

Filled note content with multi-line text for note 9 on xpath=//textarea[@id='note-content']
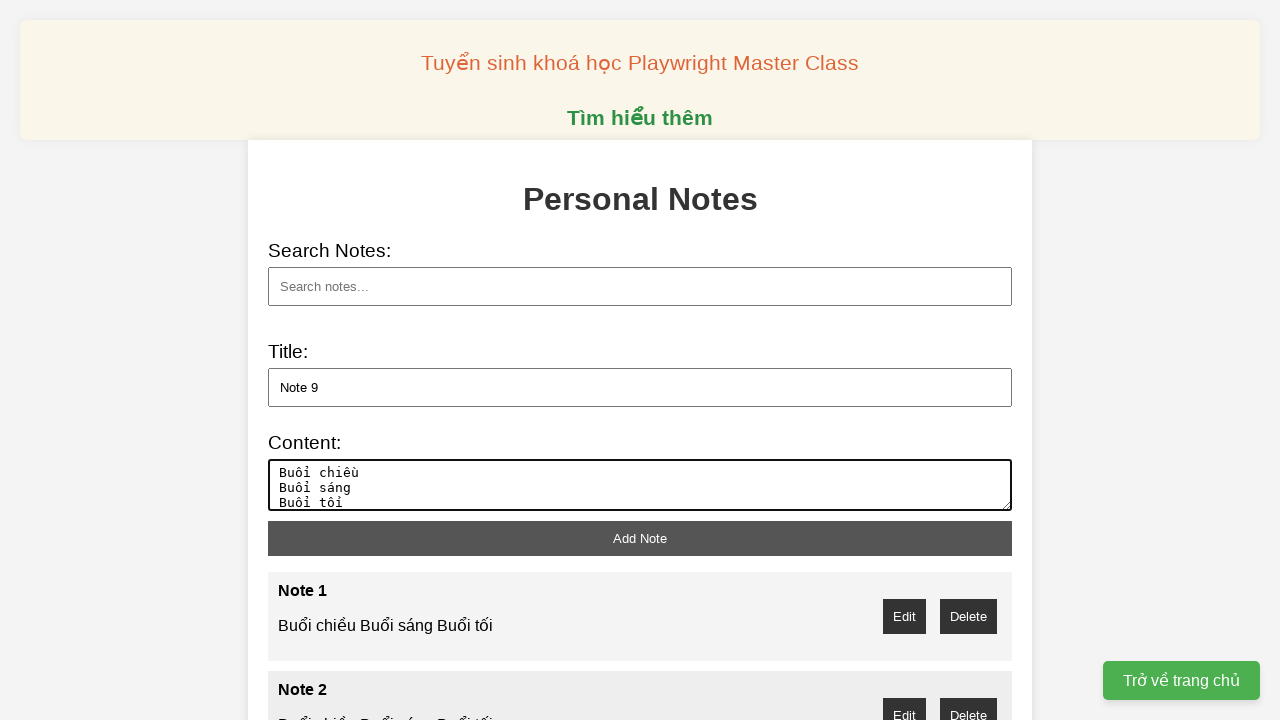

Clicked add note button for note 9 at (640, 538) on xpath=//button[@id='add-note']
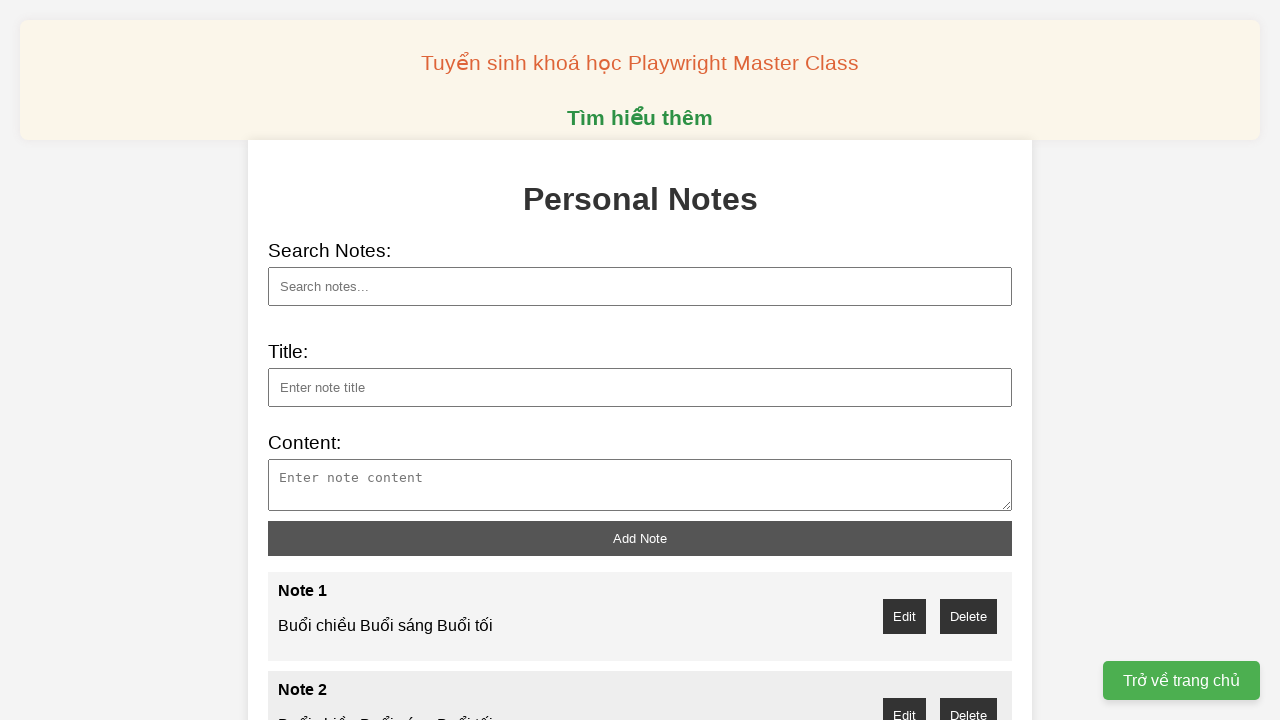

Filled note title with 'Note 10' on xpath=//input[@id='note-title']
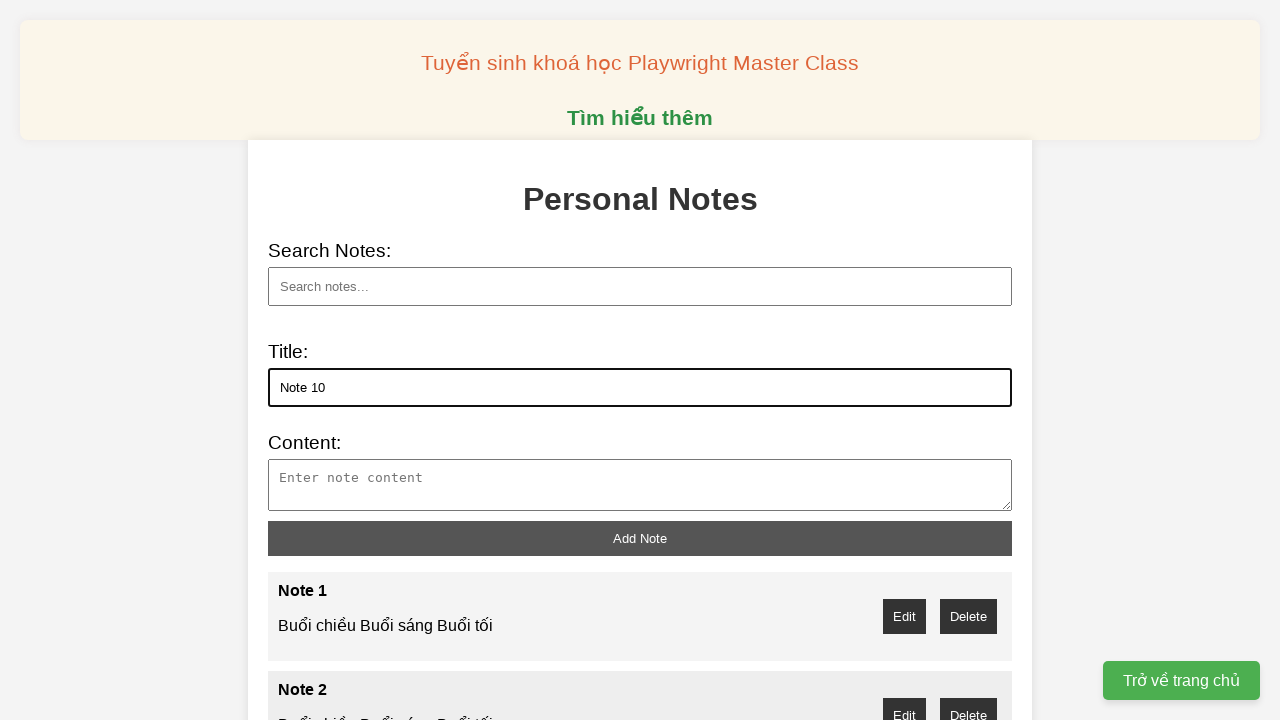

Filled note content with multi-line text for note 10 on xpath=//textarea[@id='note-content']
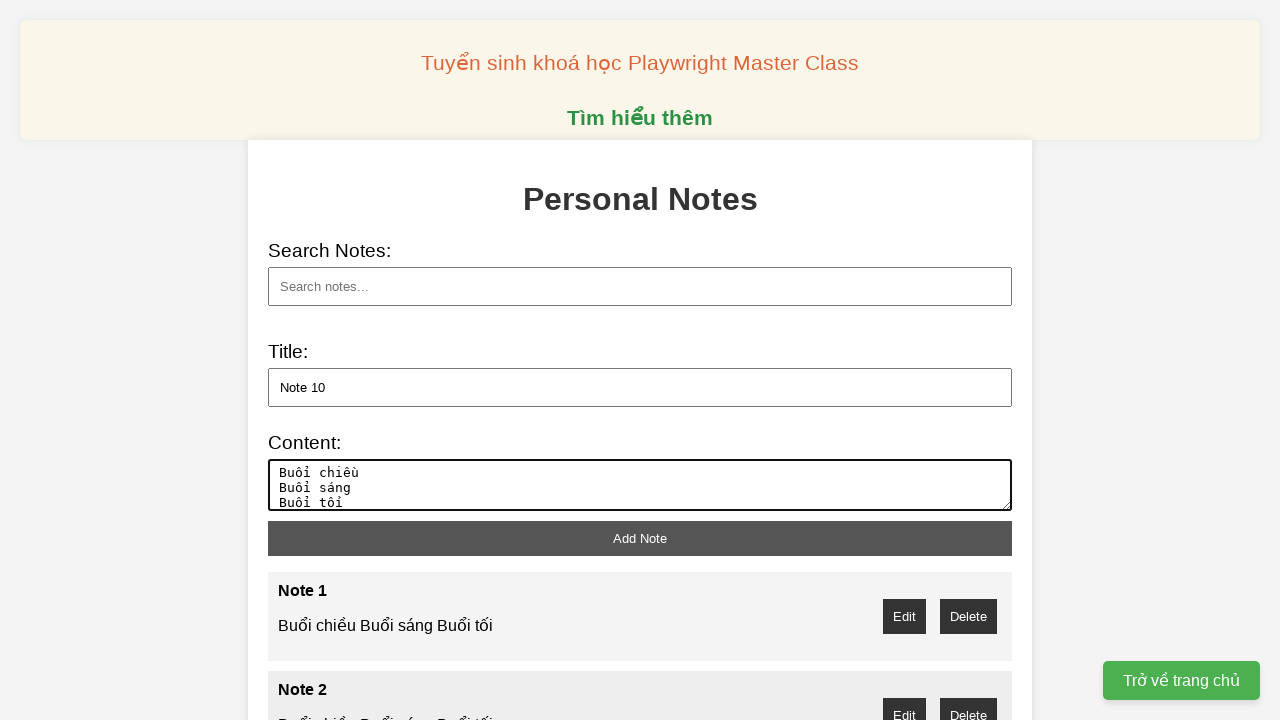

Clicked add note button for note 10 at (640, 538) on xpath=//button[@id='add-note']
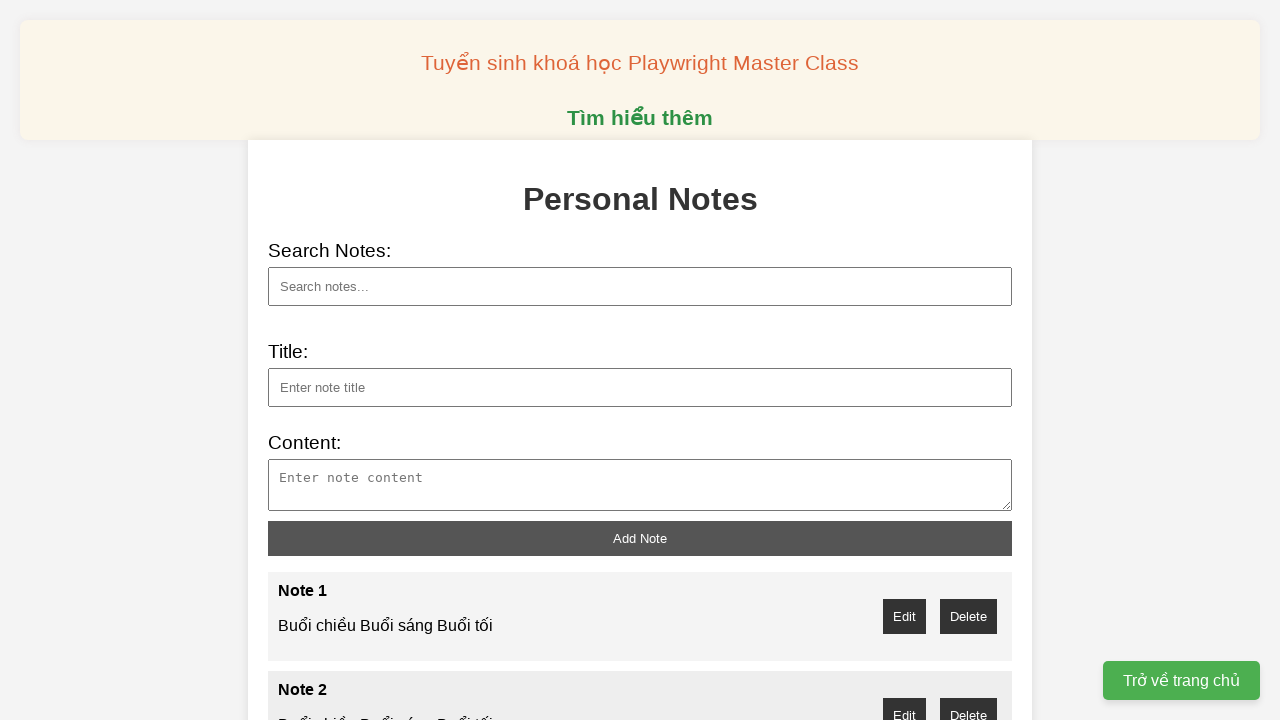

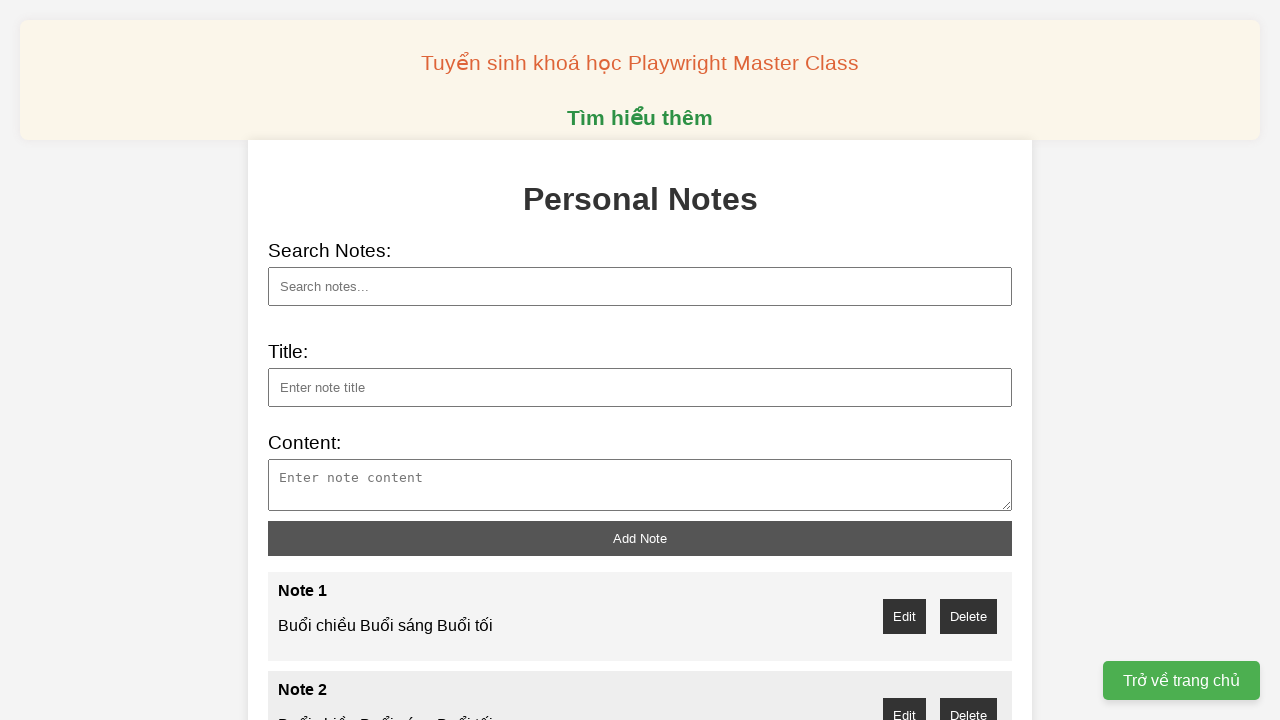